Tests drag and drop functionality by dragging an element and dropping it onto a target droppable area within an iframe

Starting URL: https://jqueryui.com/droppable/

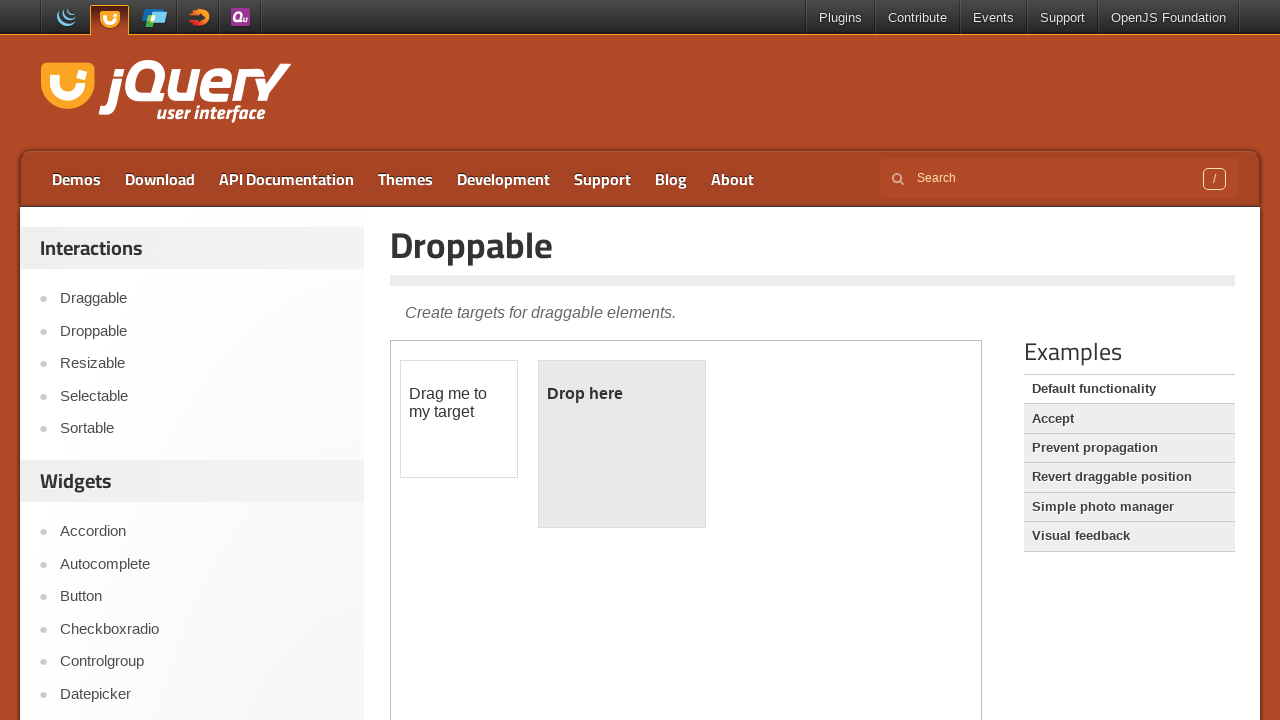

Located the iframe containing the drag and drop demo
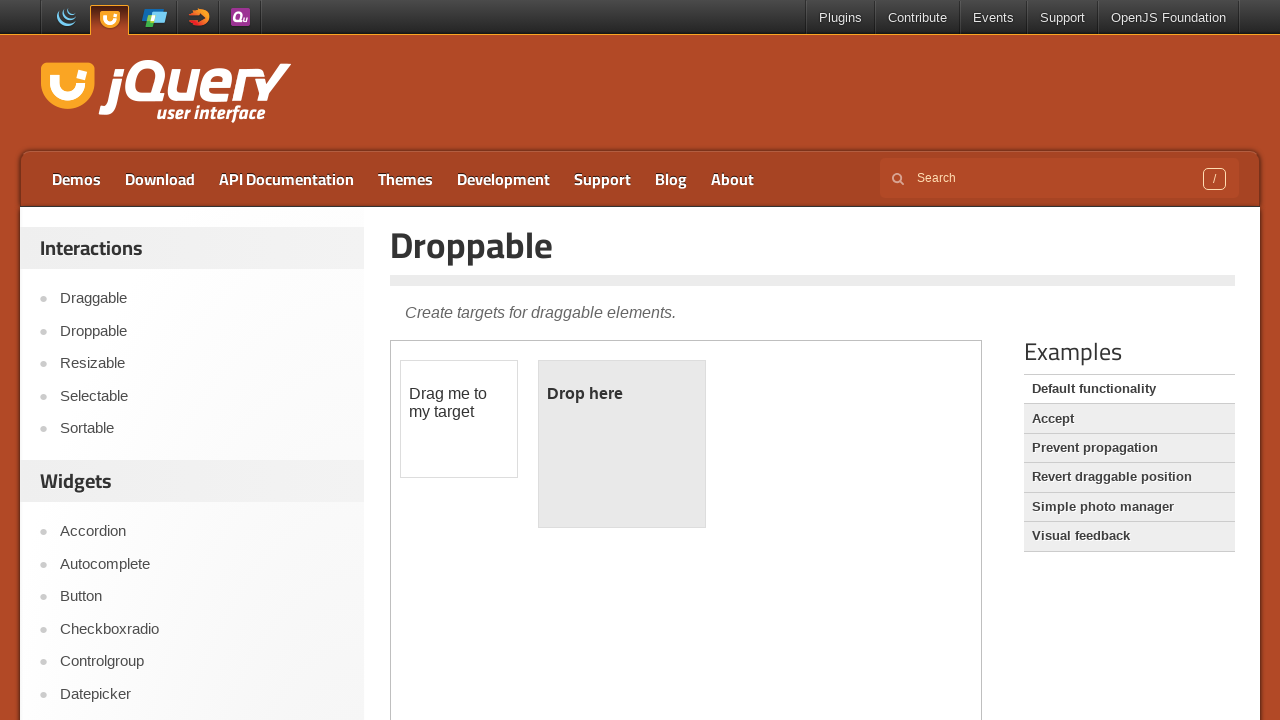

Located the draggable element within the iframe
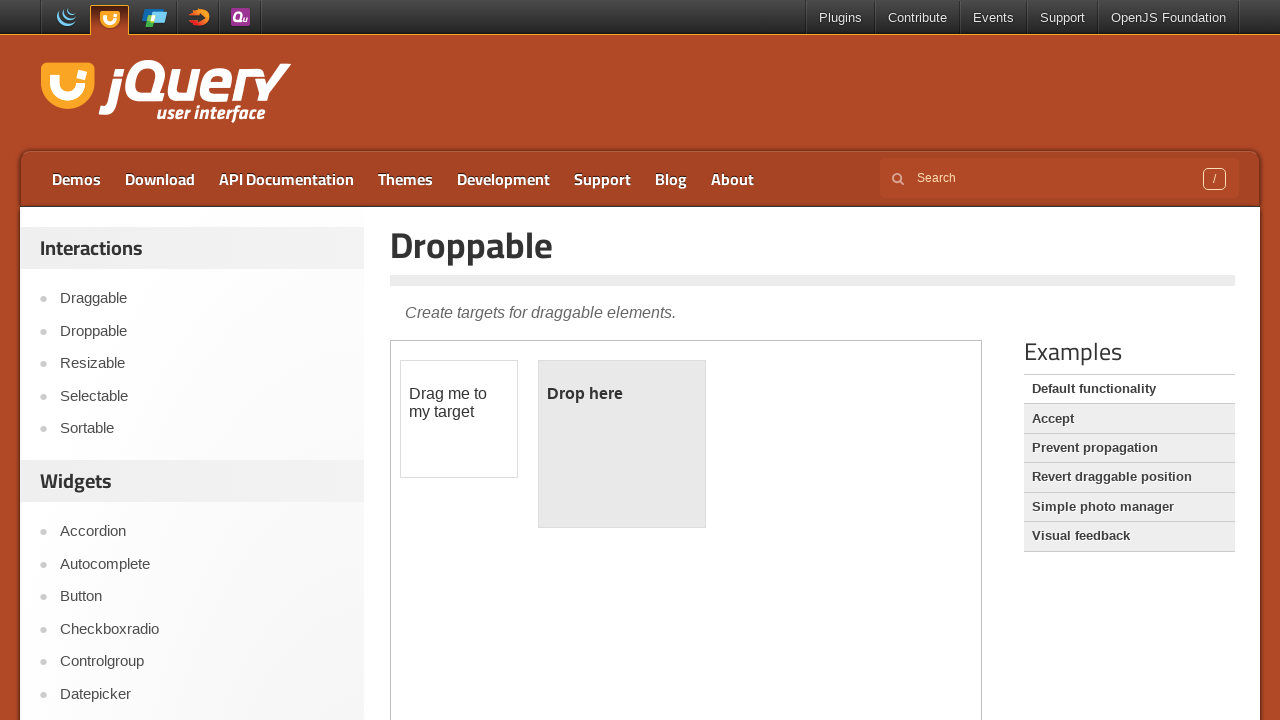

Located the droppable target element within the iframe
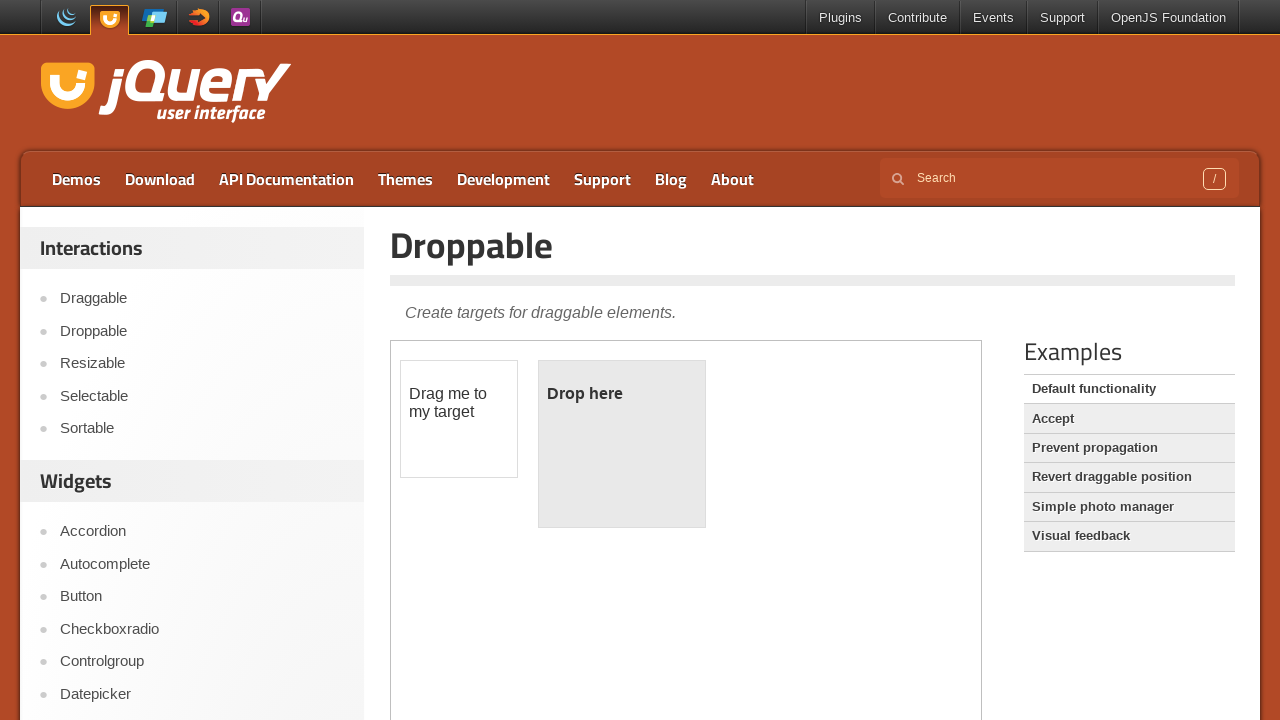

Dragged the draggable element and dropped it onto the droppable area at (622, 444)
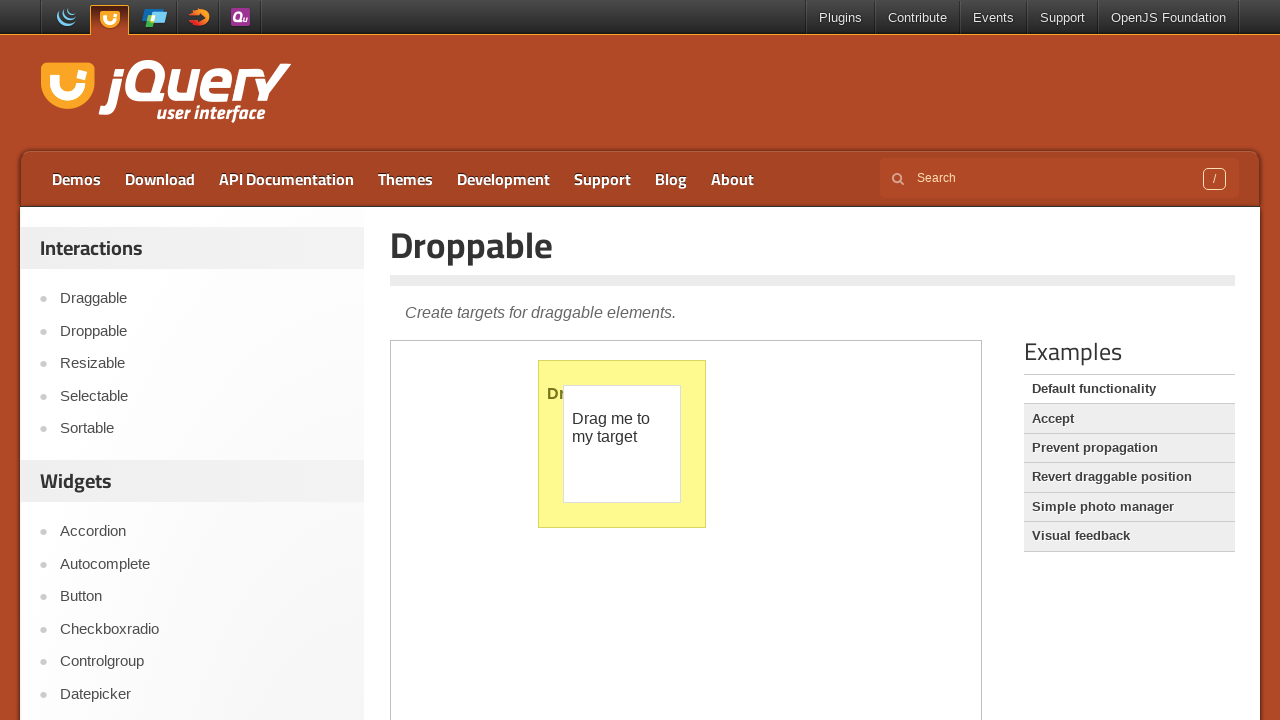

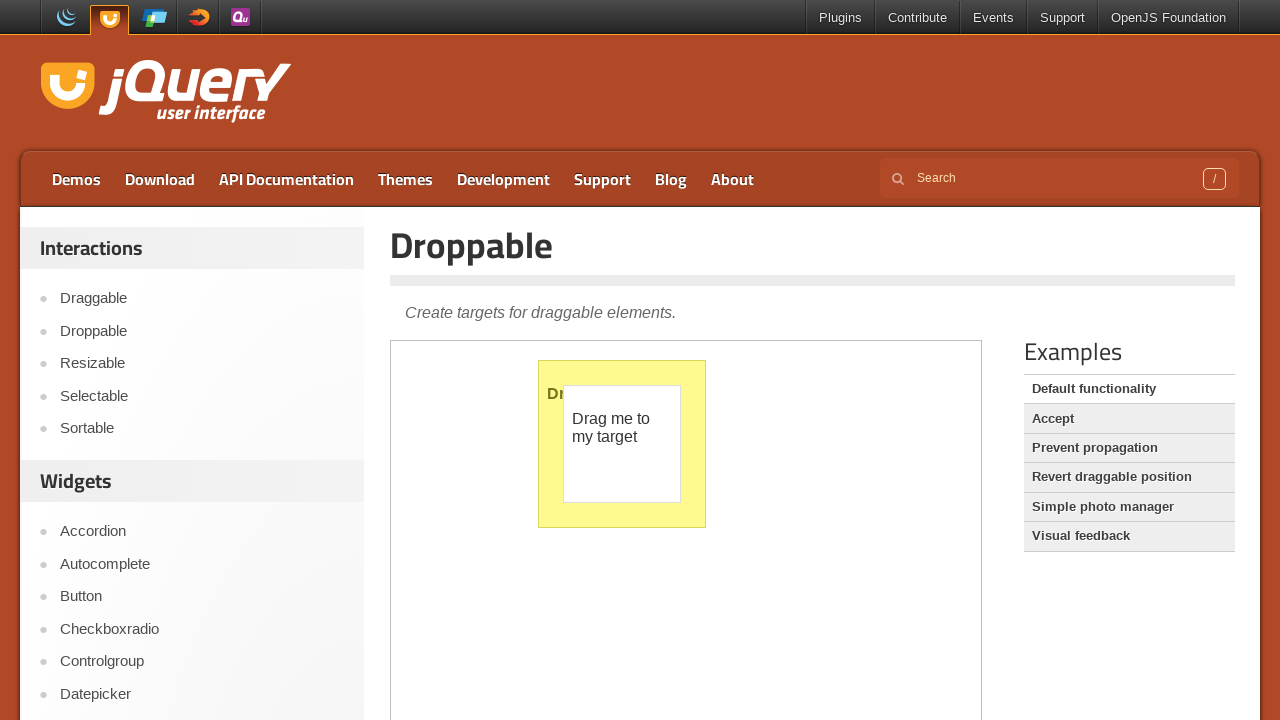